Tests horizontal slider functionality by clicking the slider and using arrow keys to adjust the value until it reaches a target value of 4.

Starting URL: https://the-internet.herokuapp.com/horizontal_slider

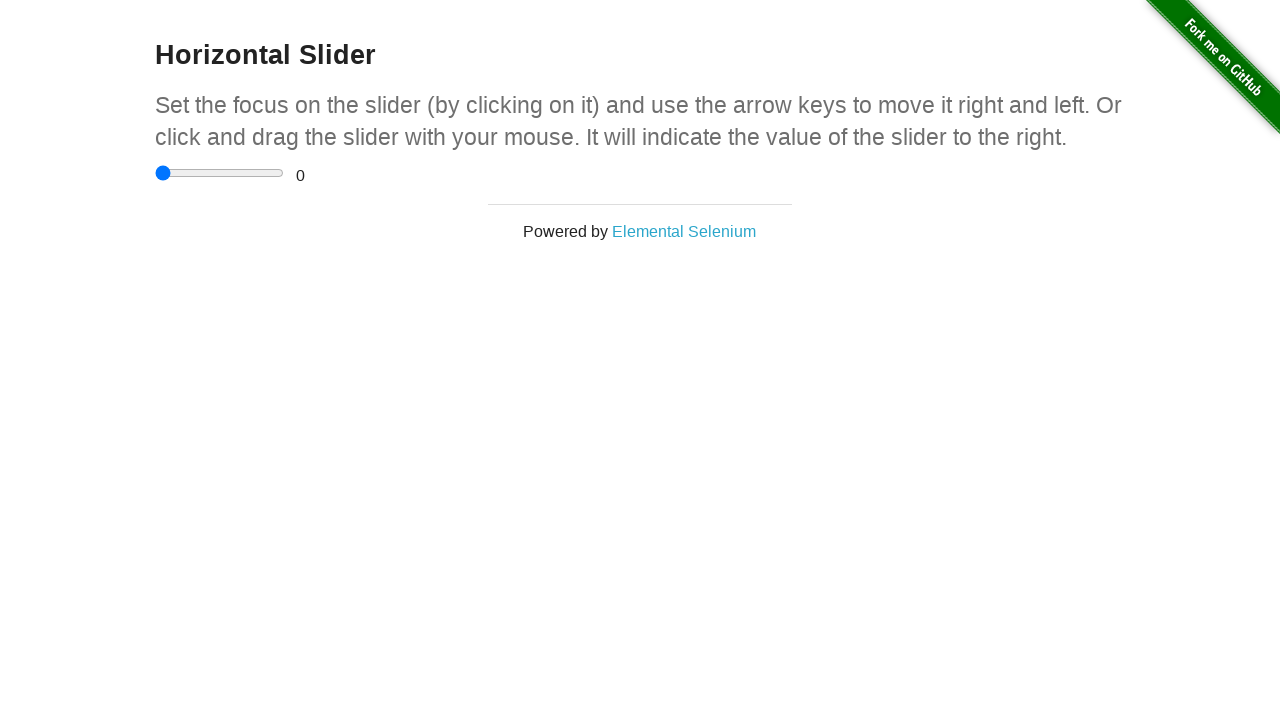

Clicked on horizontal slider to focus it at (220, 173) on input[type='range']
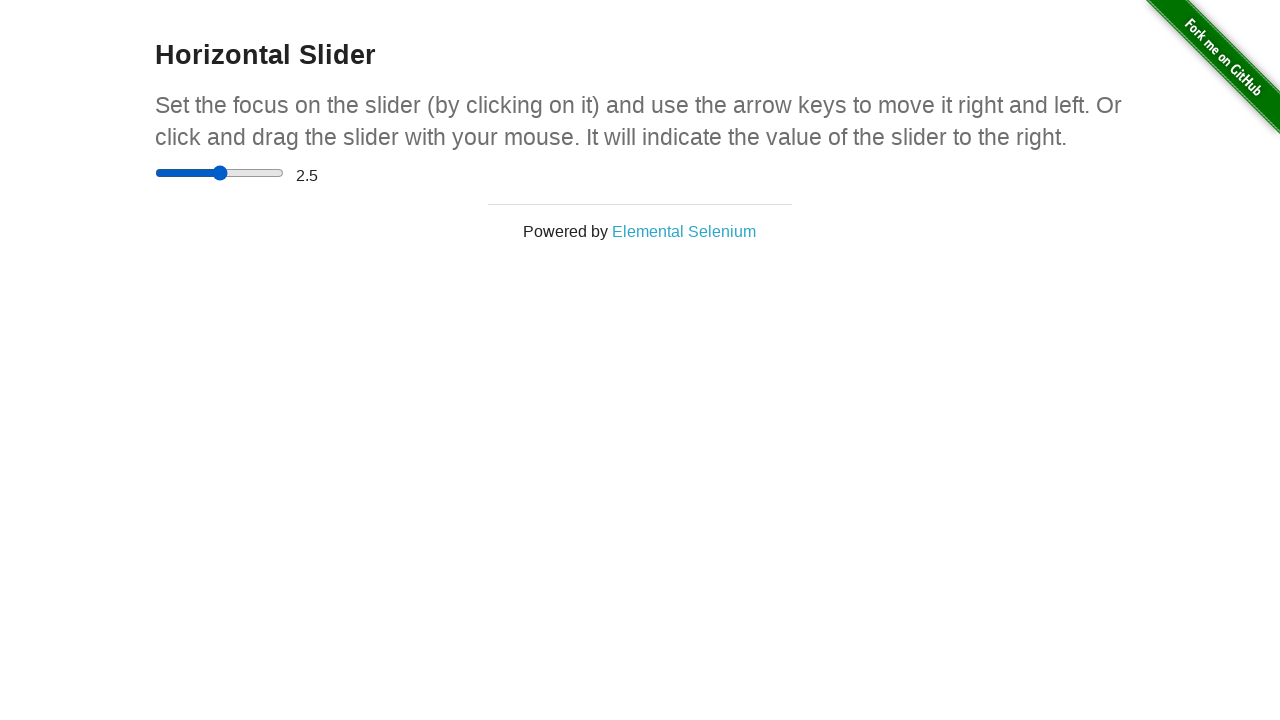

Retrieved initial slider value
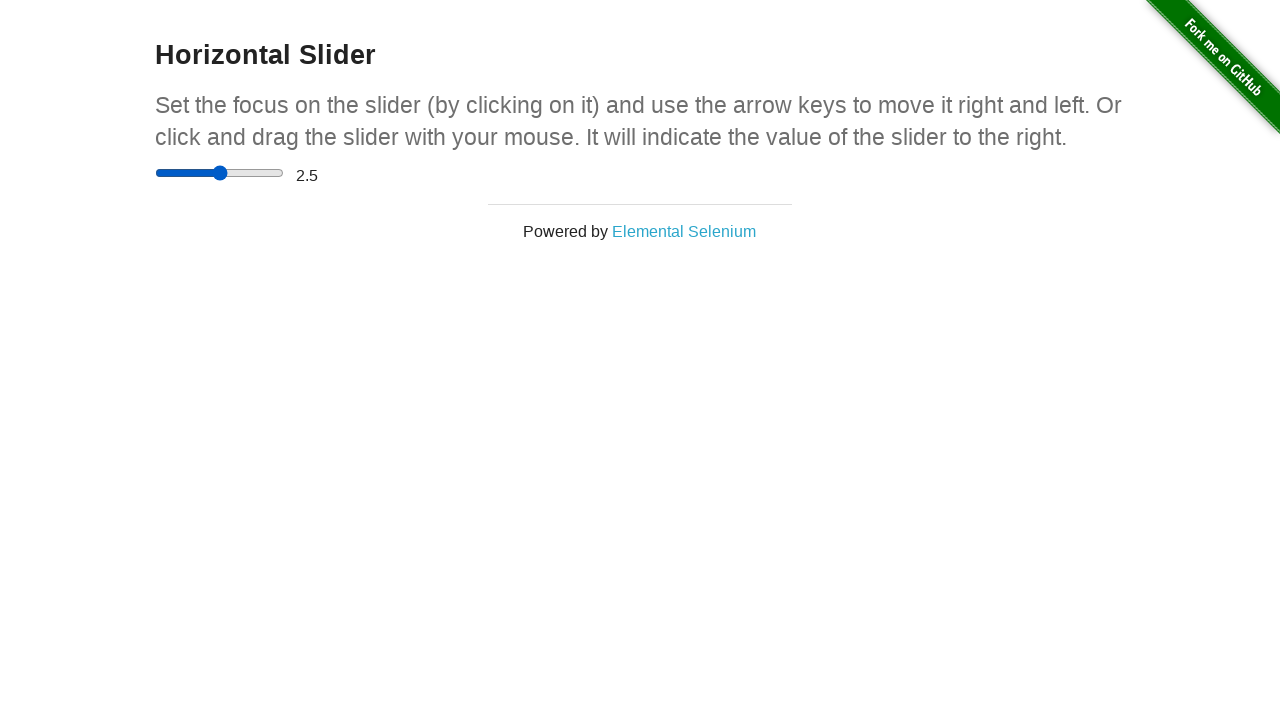

Pressed ArrowRight to increment slider value on input[type='range']
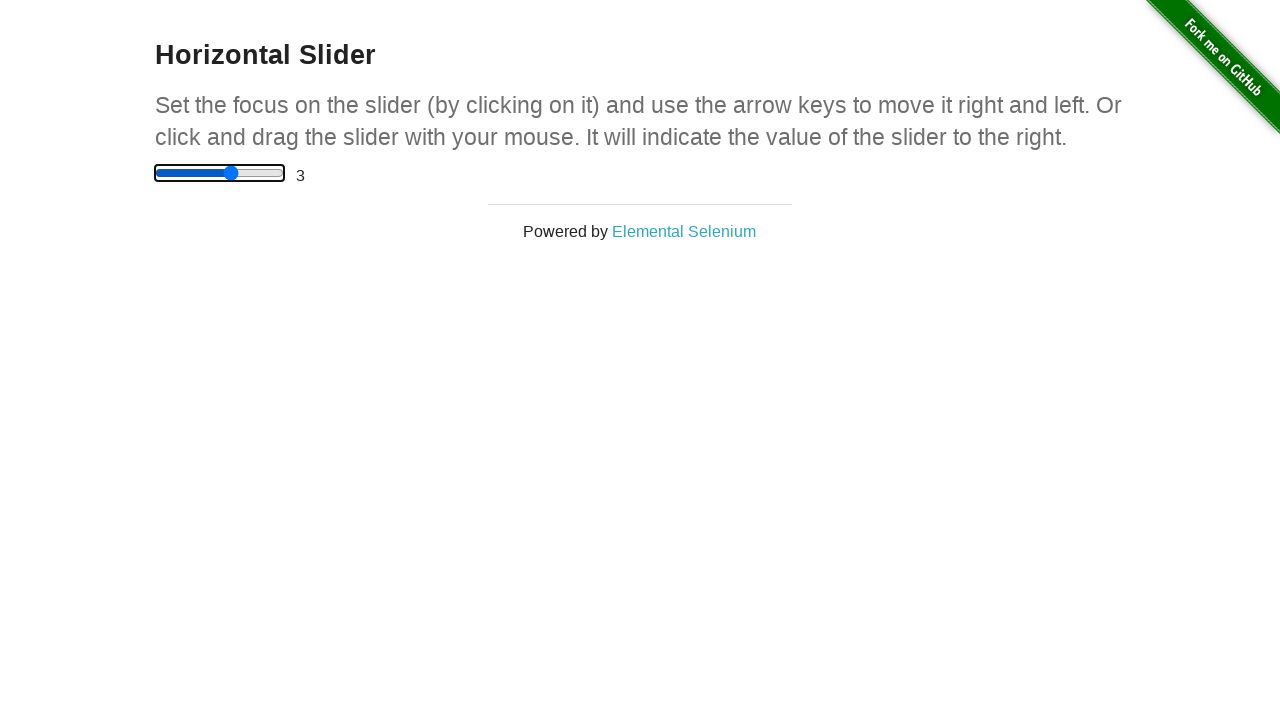

Slider value updated to 3
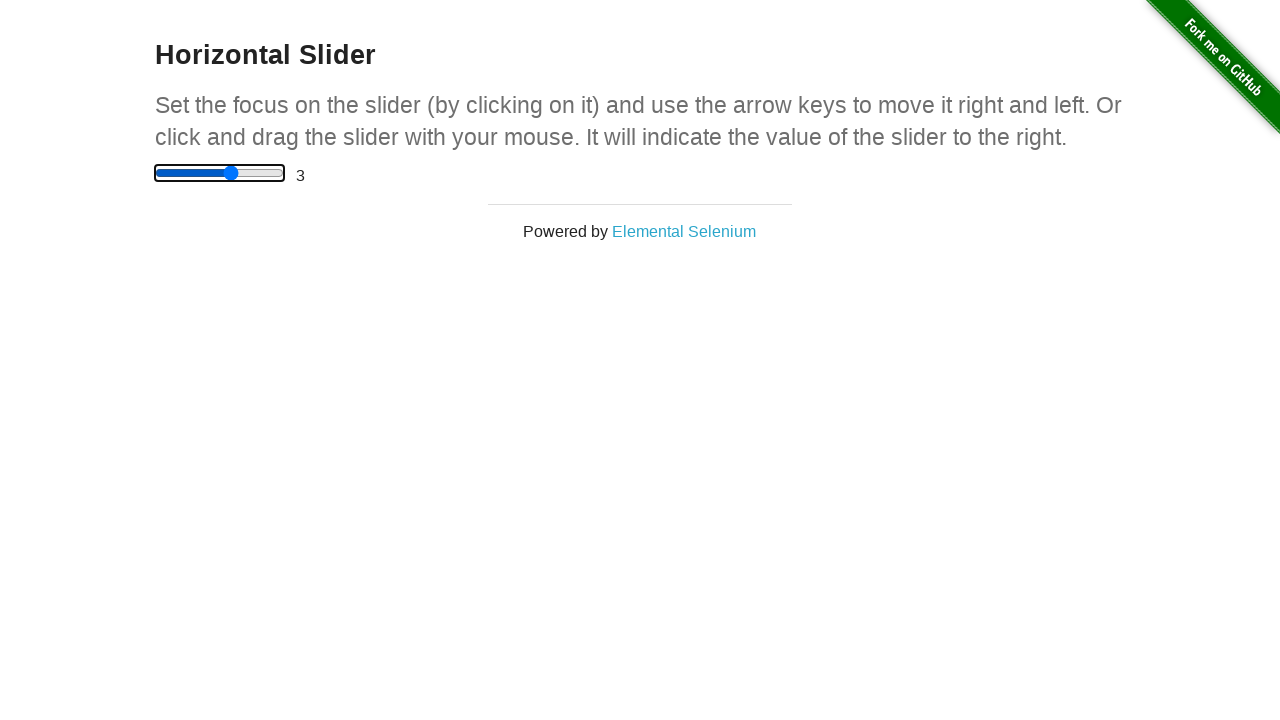

Pressed ArrowRight to increment slider value on input[type='range']
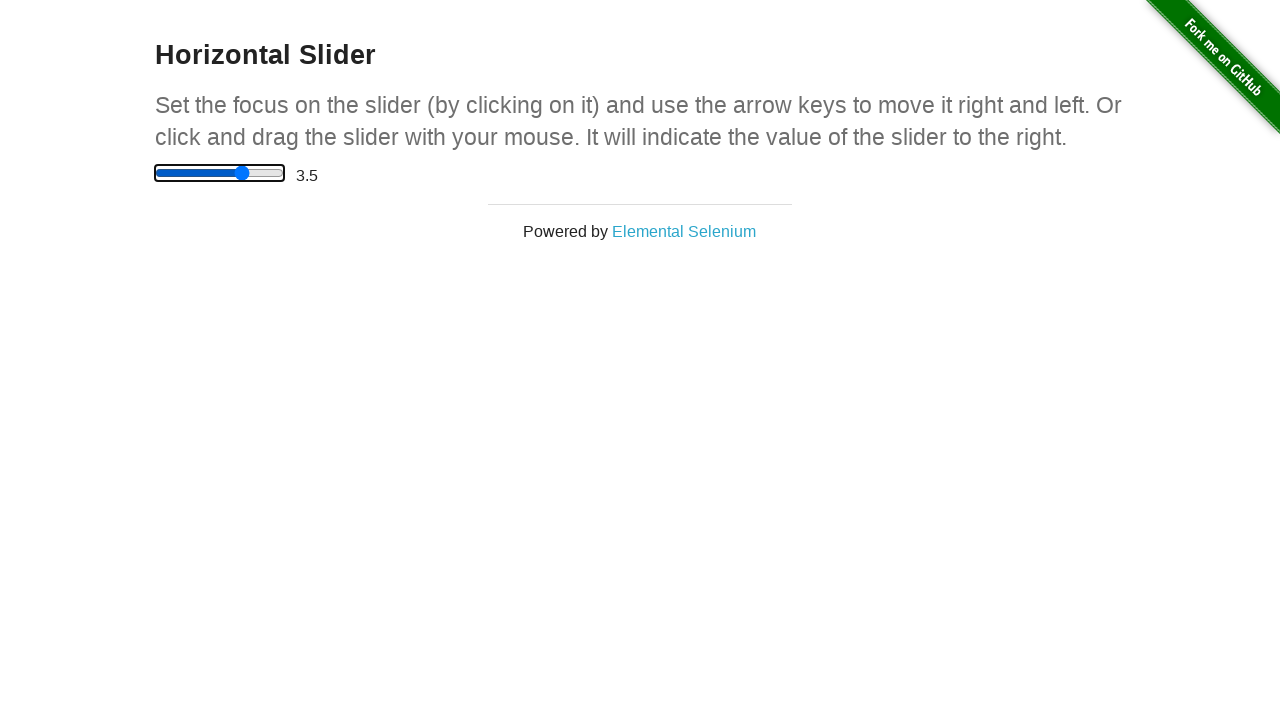

Slider value updated to 3.5
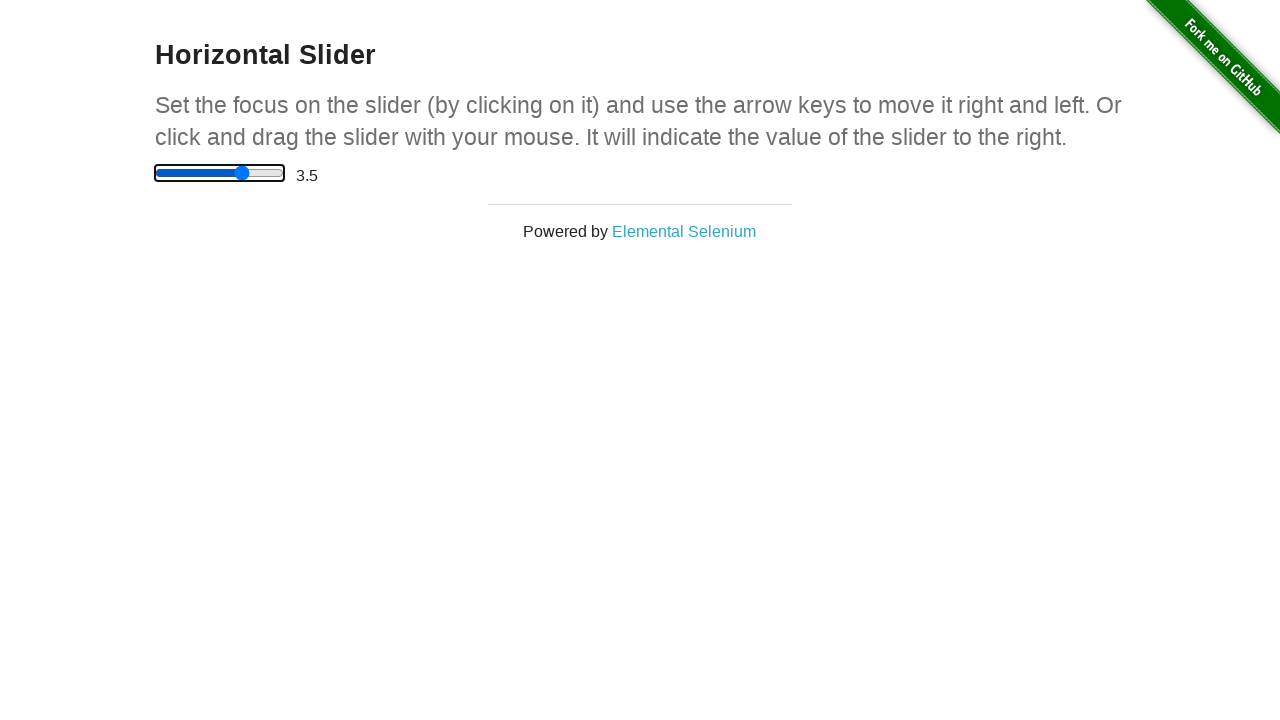

Pressed ArrowRight to increment slider value on input[type='range']
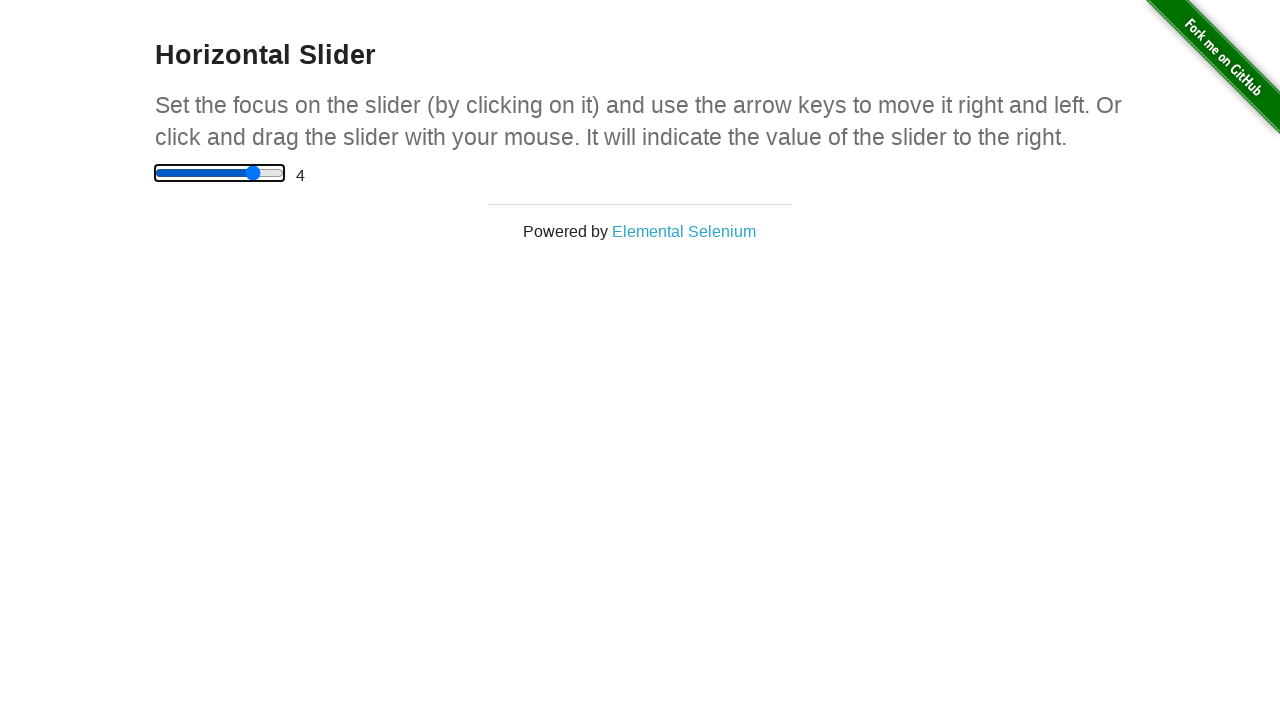

Slider value updated to 4
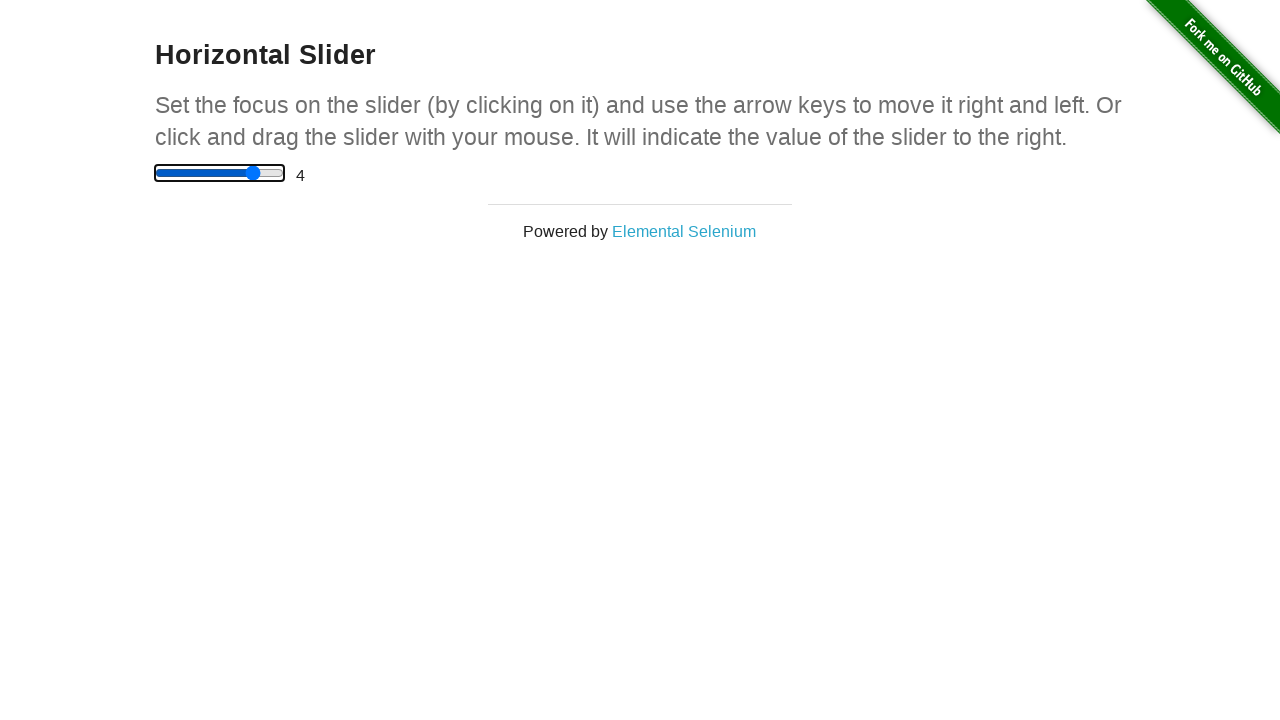

Pressed ArrowRight to increment slider value on input[type='range']
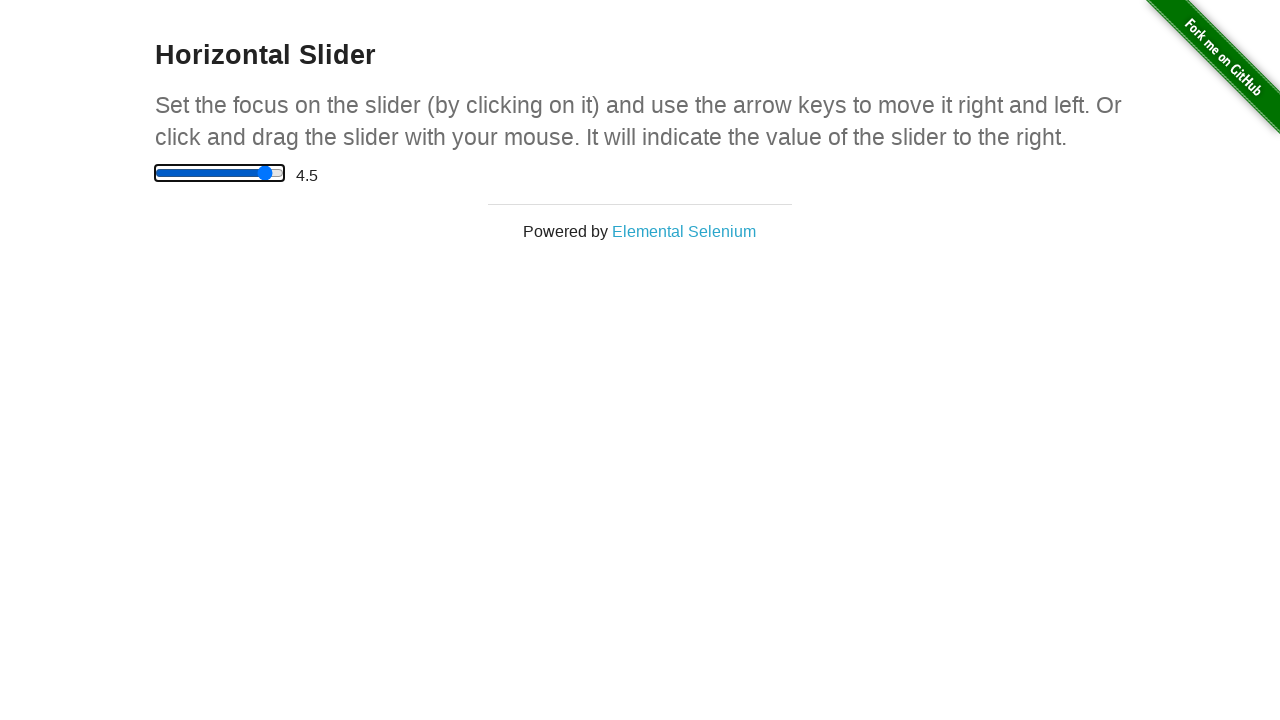

Slider value updated to 4.5
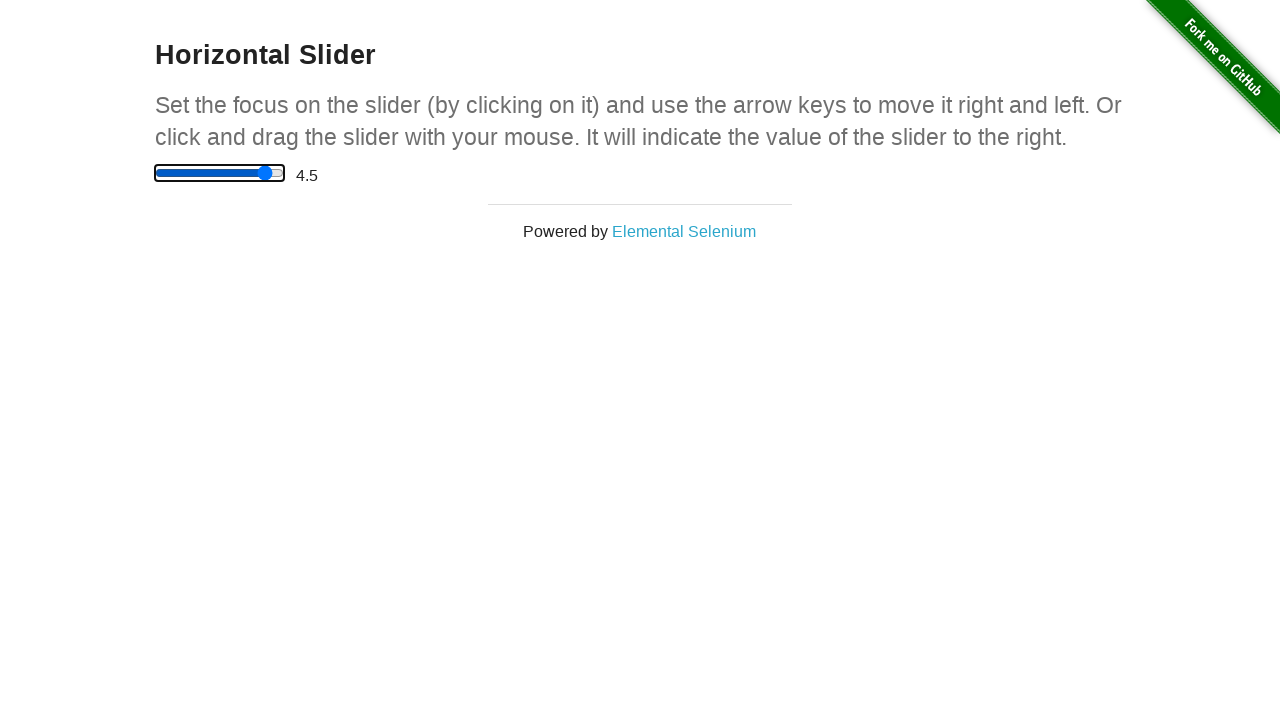

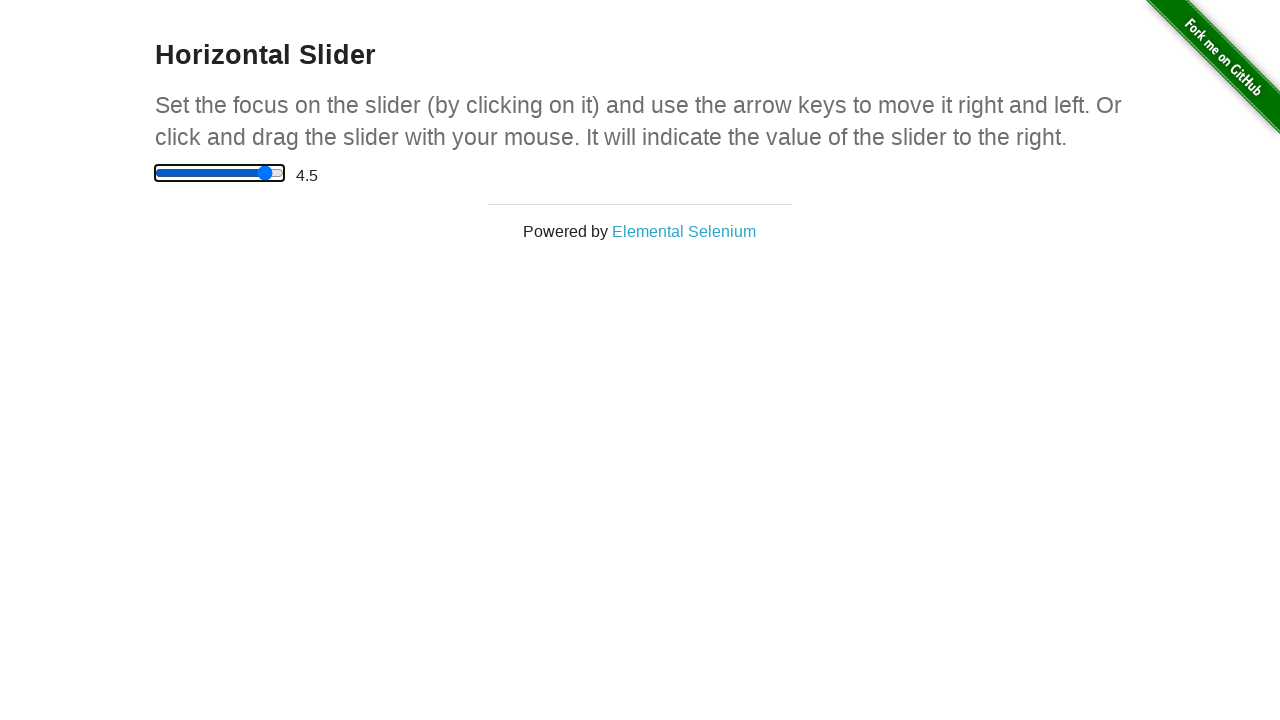